Tests window handling by clicking a link that opens a new window/tab, switching to the child window, and verifying content is displayed

Starting URL: https://rahulshettyacademy.com/loginpagePractise/

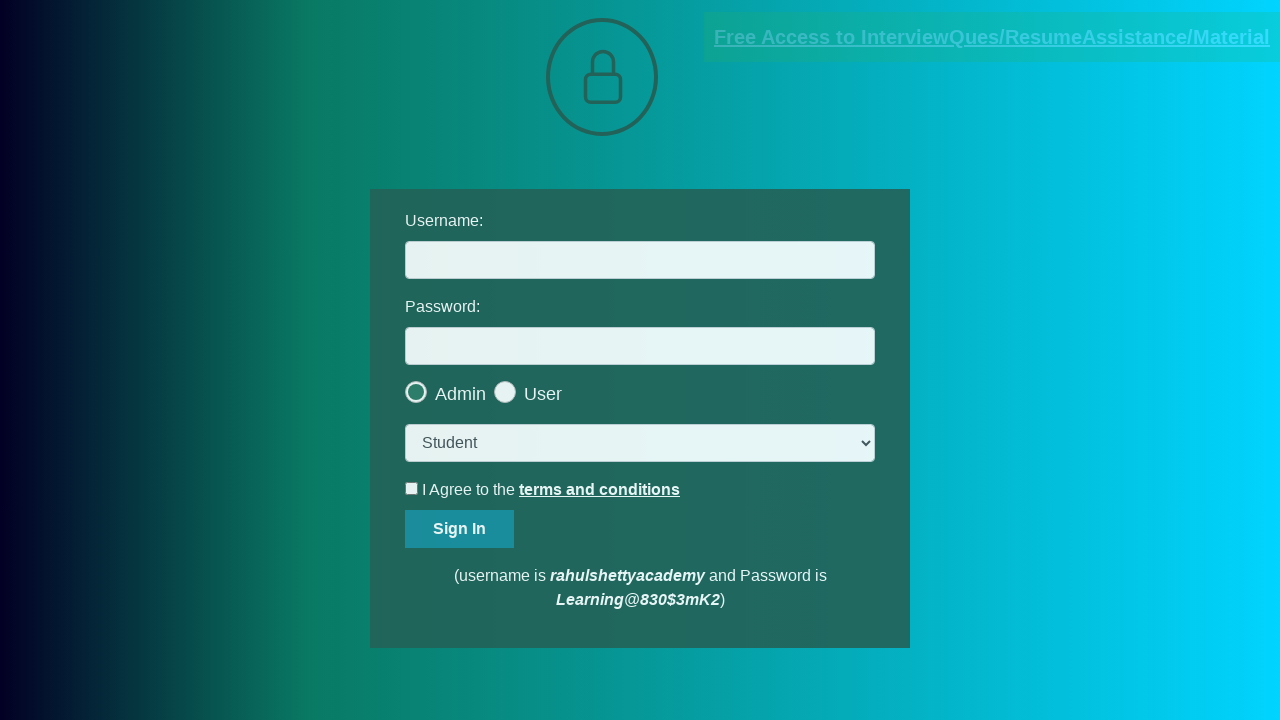

Clicked blinking text link to open new window at (992, 37) on .blinkingText
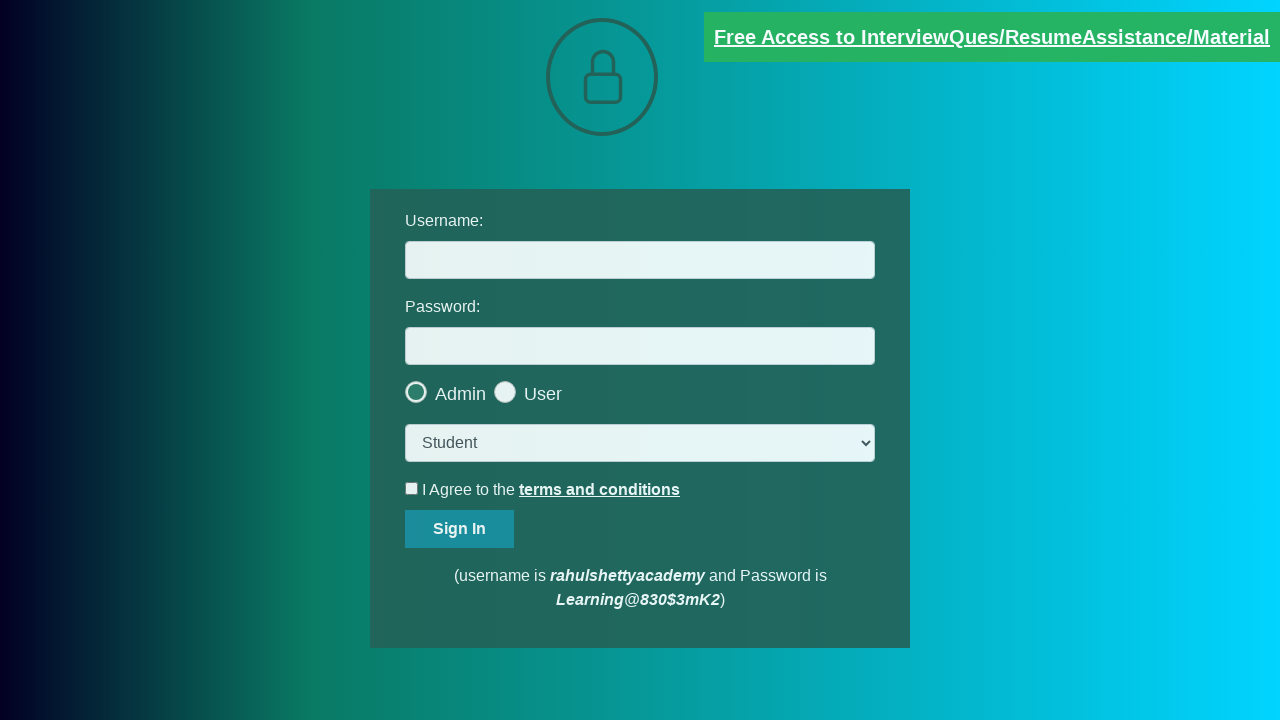

Captured new child window/tab
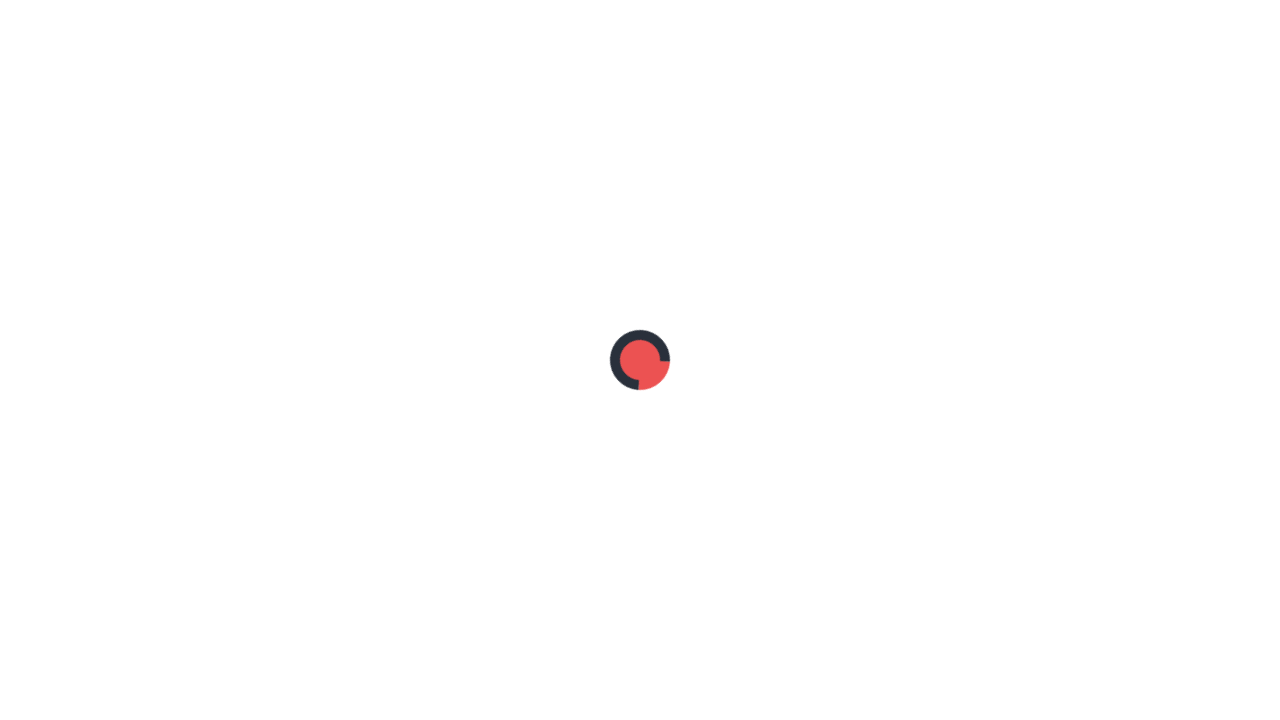

Child page loaded and red paragraph element is present
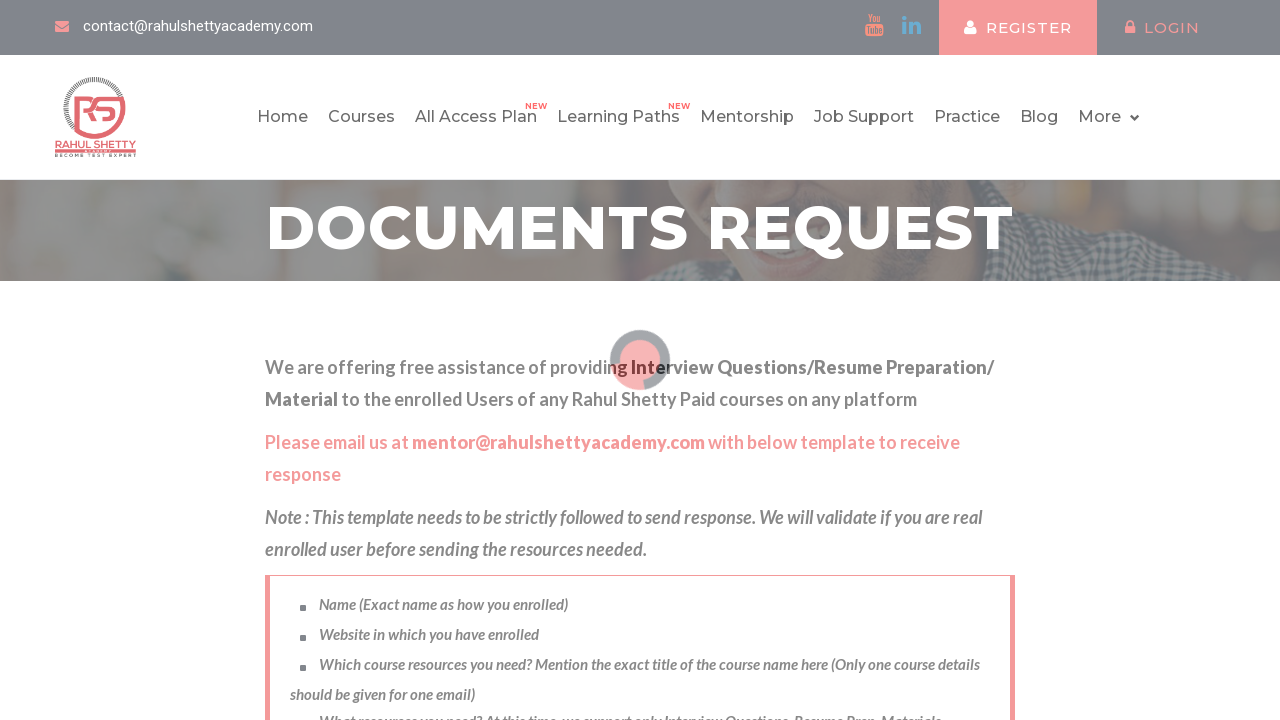

Retrieved text content from red paragraph element
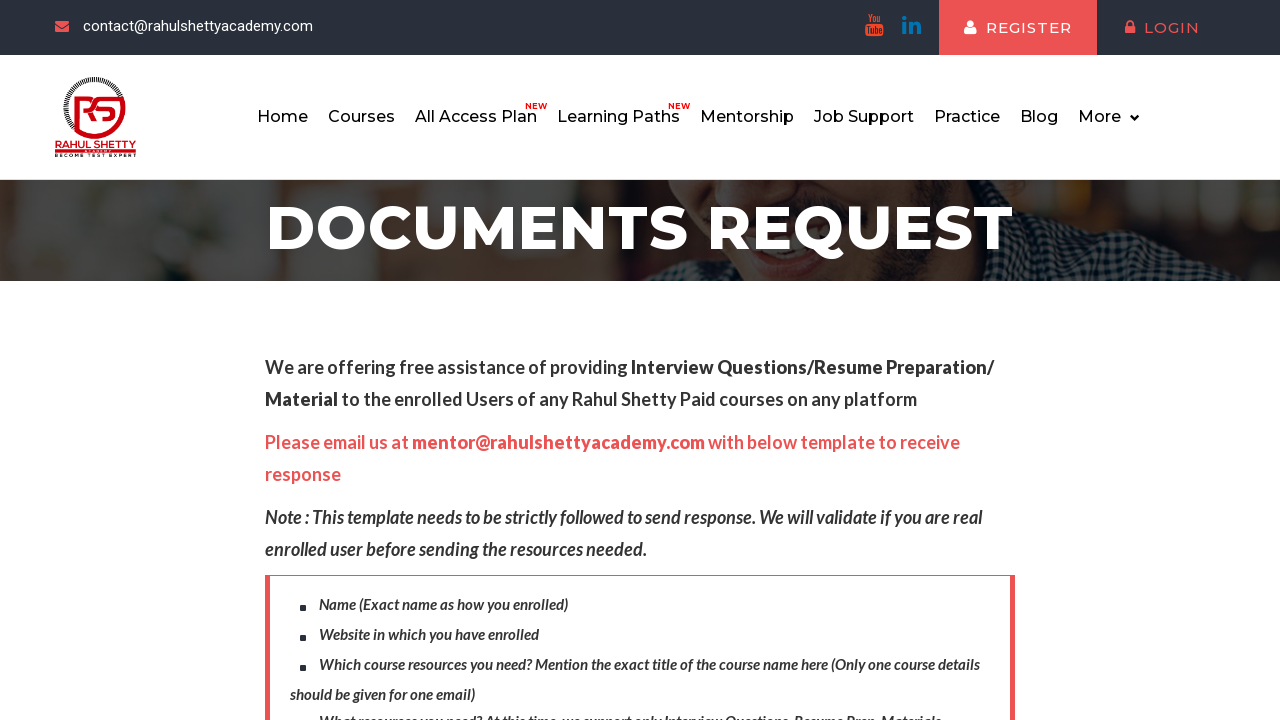

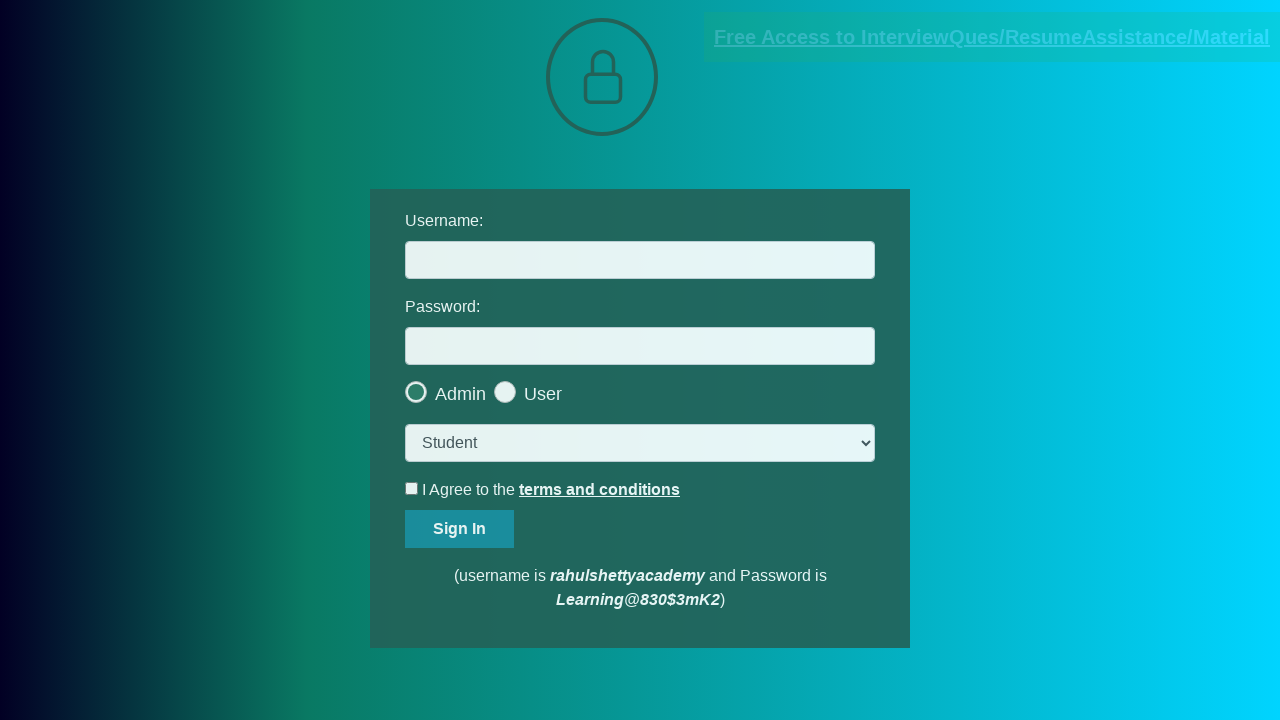